Tests double-click functionality on a demo page by locating a "dbl click me" button and performing a double-click action using ActionChains

Starting URL: http://sahitest.com/demo/clicks.htm

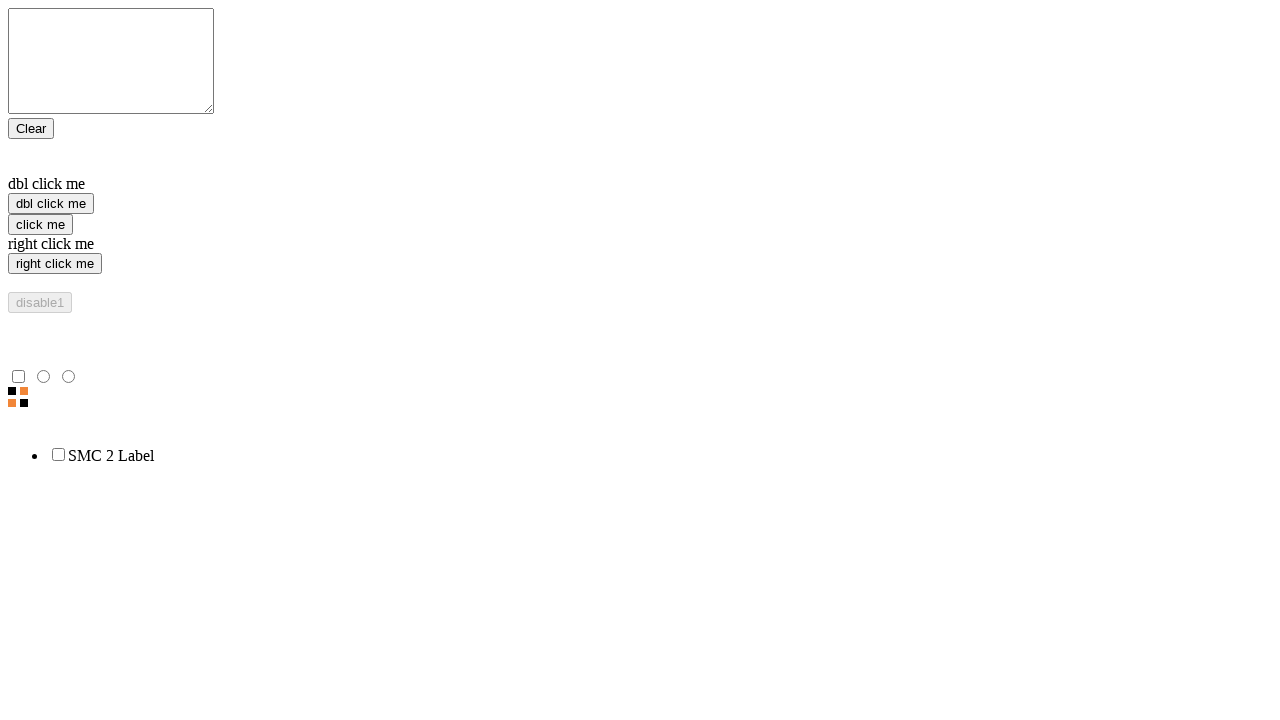

Located the 'dbl click me' button element
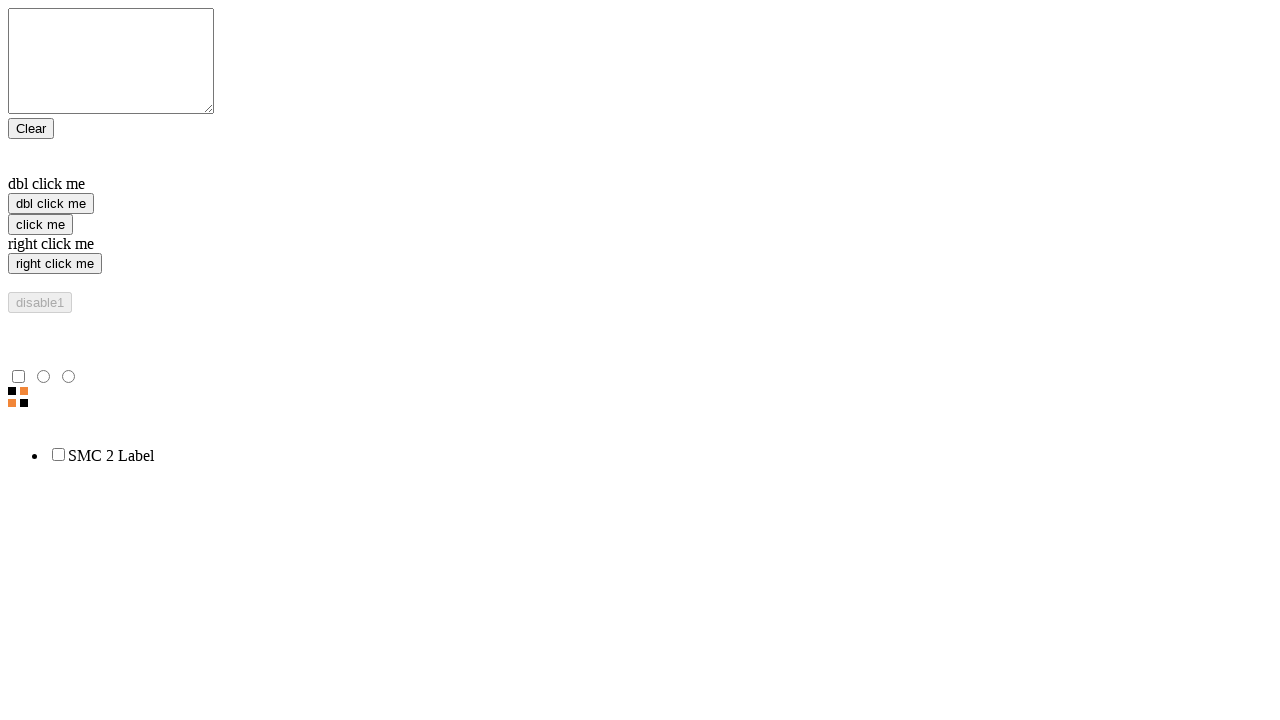

Double-click button became visible
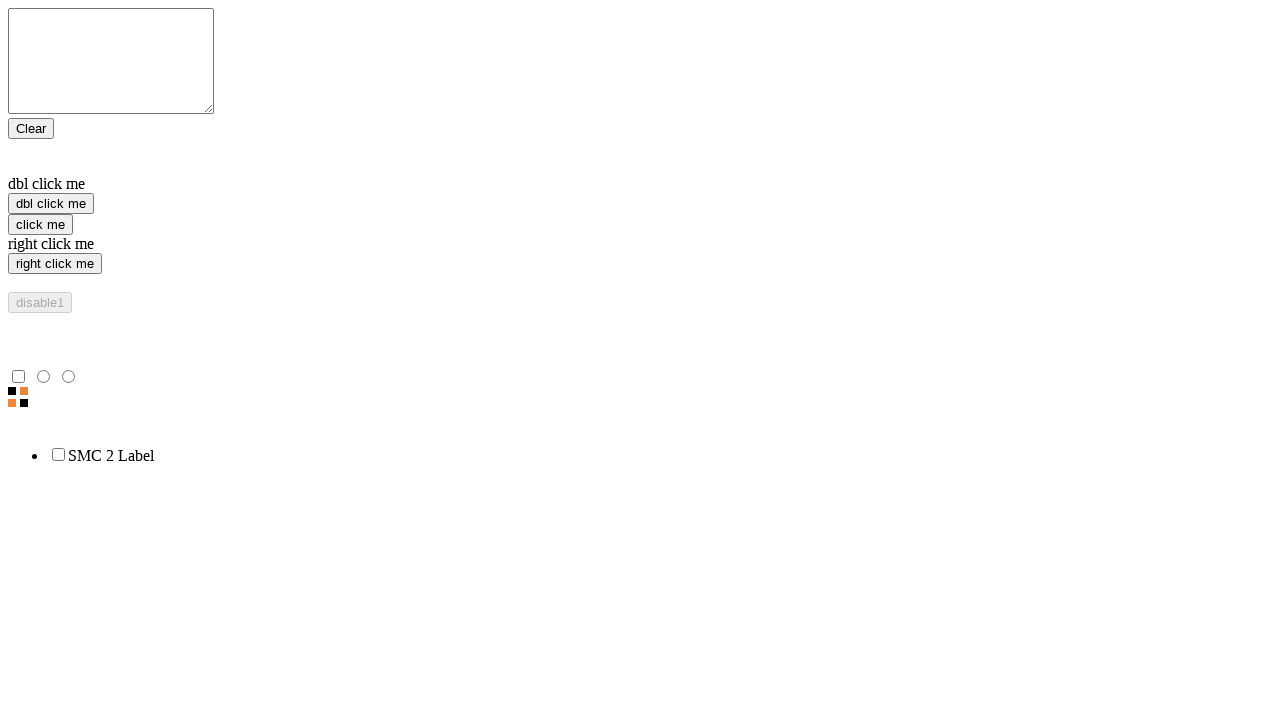

Performed double-click action on the button at (51, 204) on xpath=//input[@value="dbl click me"]
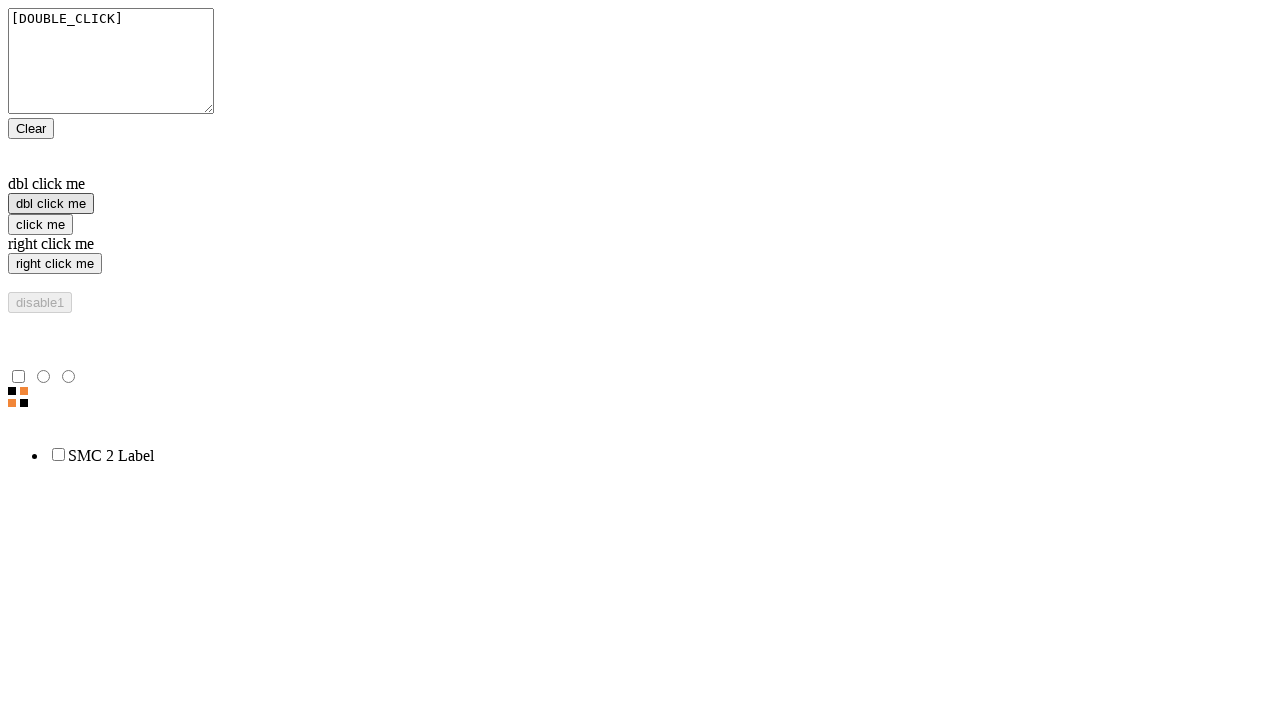

Waited 1 second to observe the double-click result
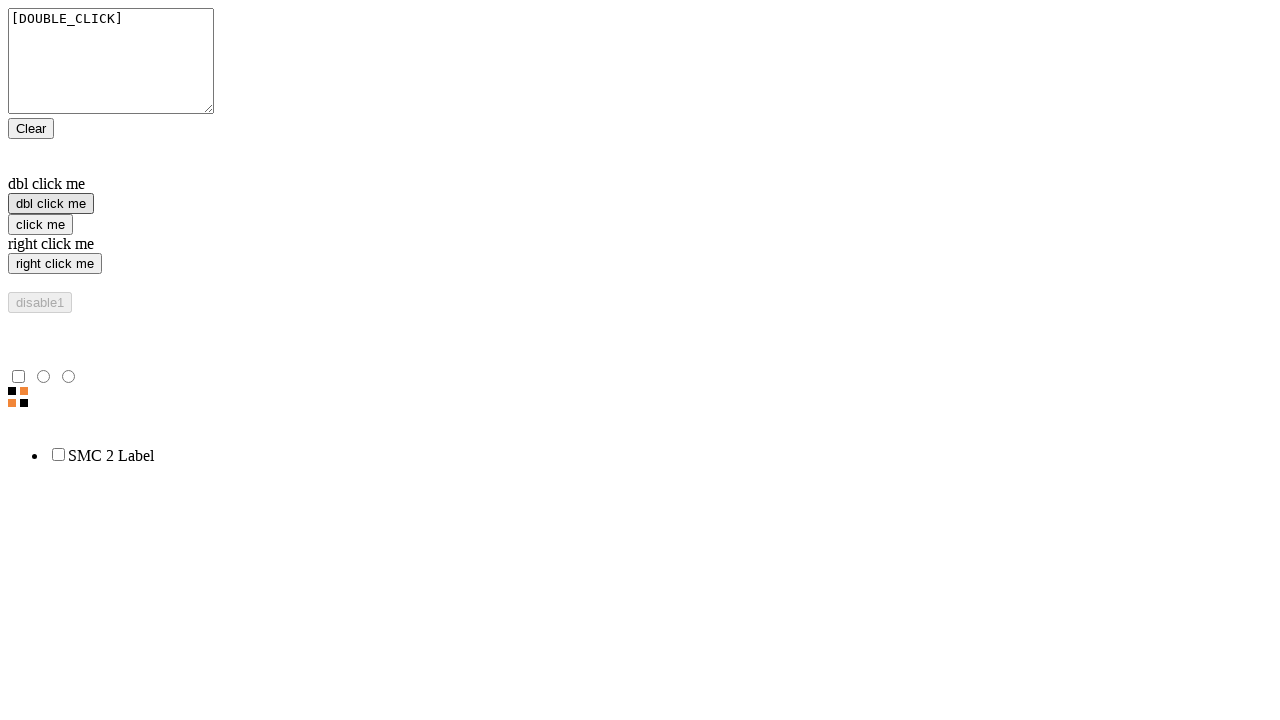

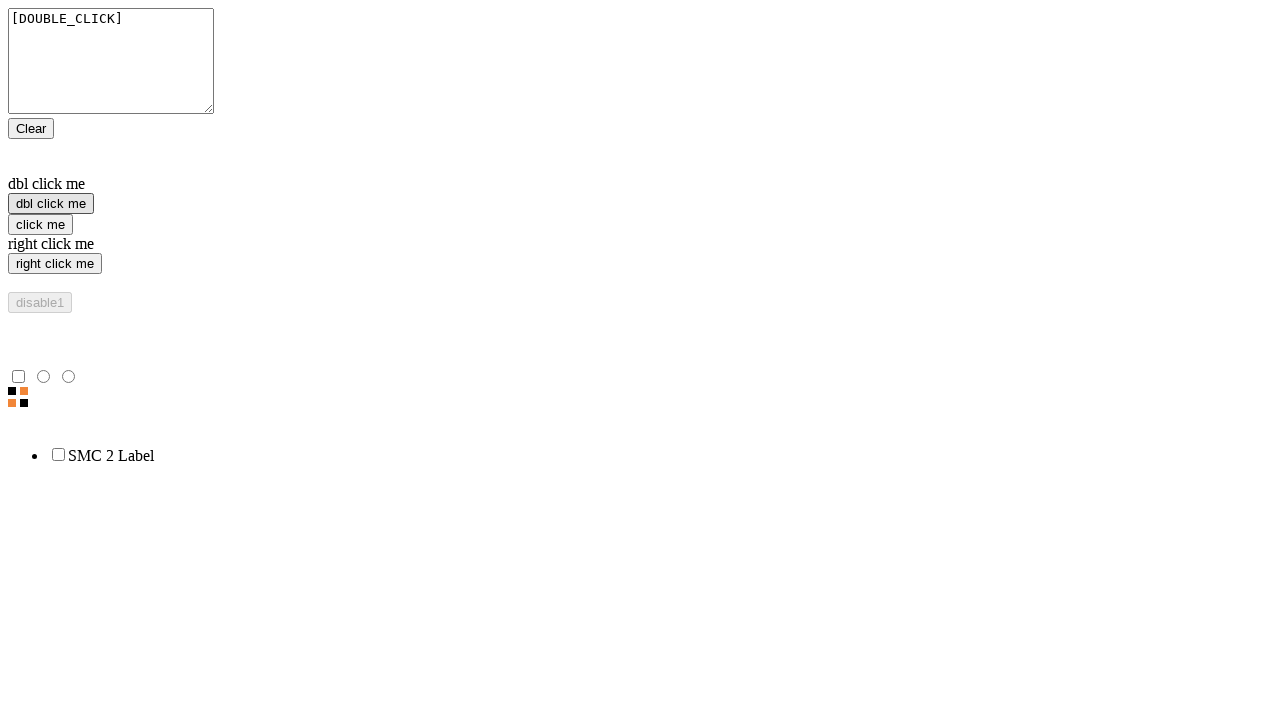